Tests dynamic dropdown list functionality by clicking on a category dropdown, searching for "Travel", and selecting the result using keyboard Enter key.

Starting URL: https://techydevs.com/demos/themes/html/listhub-demo/listhub/index.html

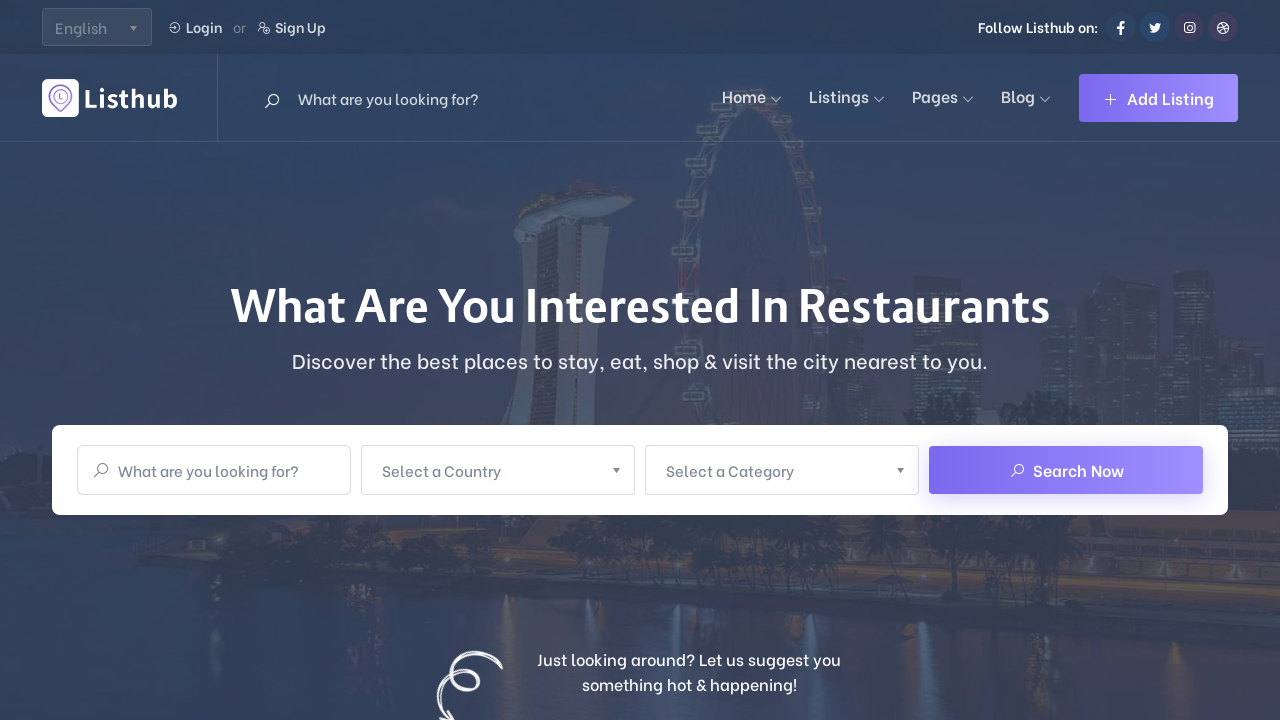

Clicked on the Category dropdown to open it at (769, 470) on xpath=//span[normalize-space()='Select a Category']
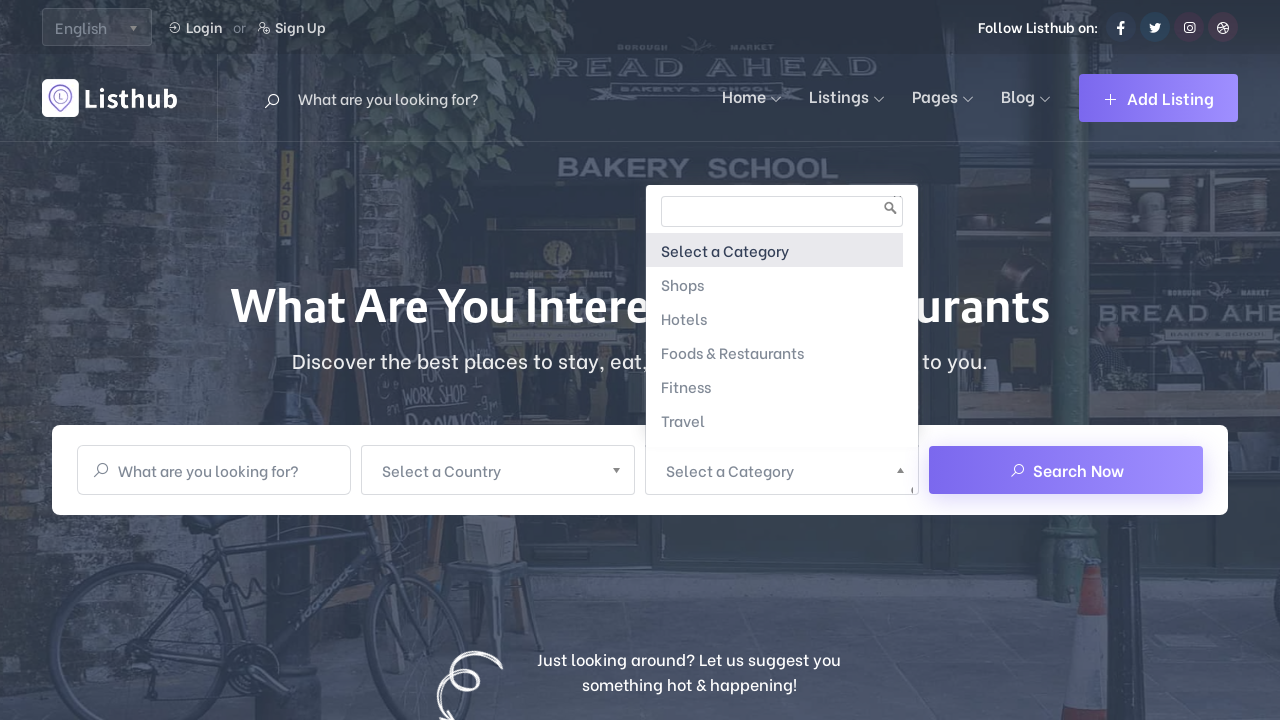

Waited 1 second for dropdown to open
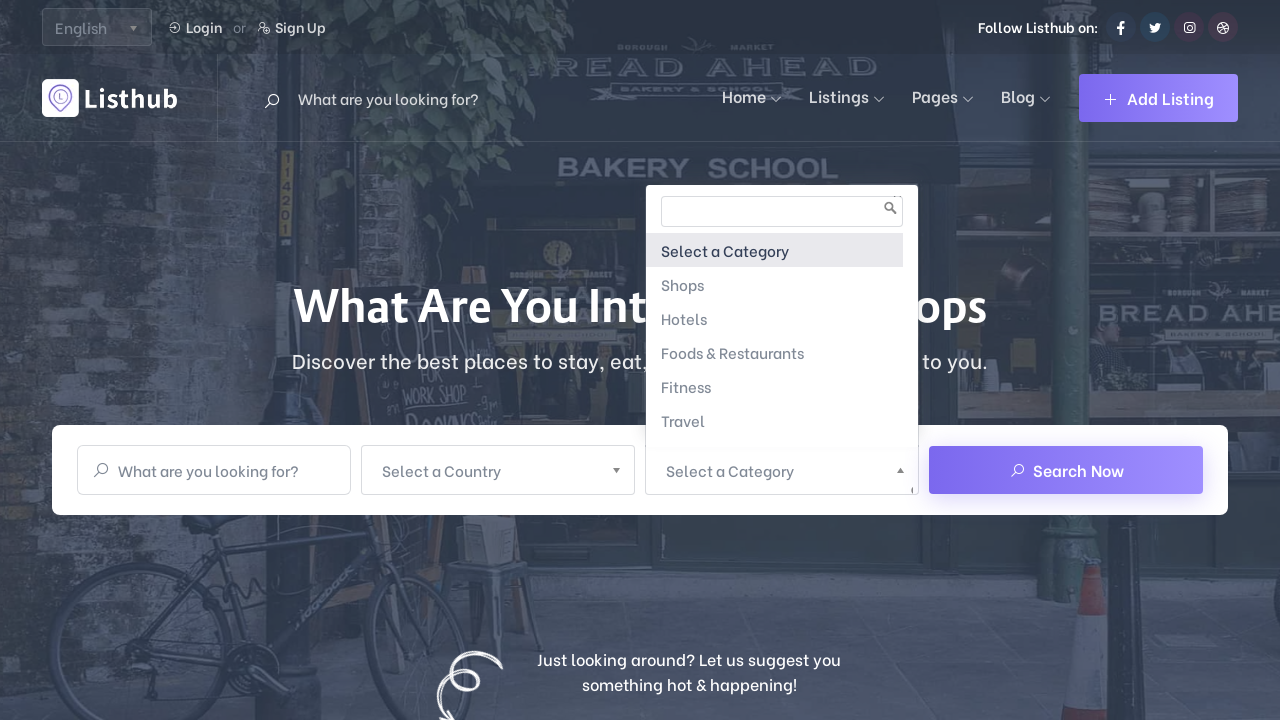

Typed 'Travel' in the dropdown search field on //span[normalize-space()='Select a Category']/parent::a/following-sibling::div//
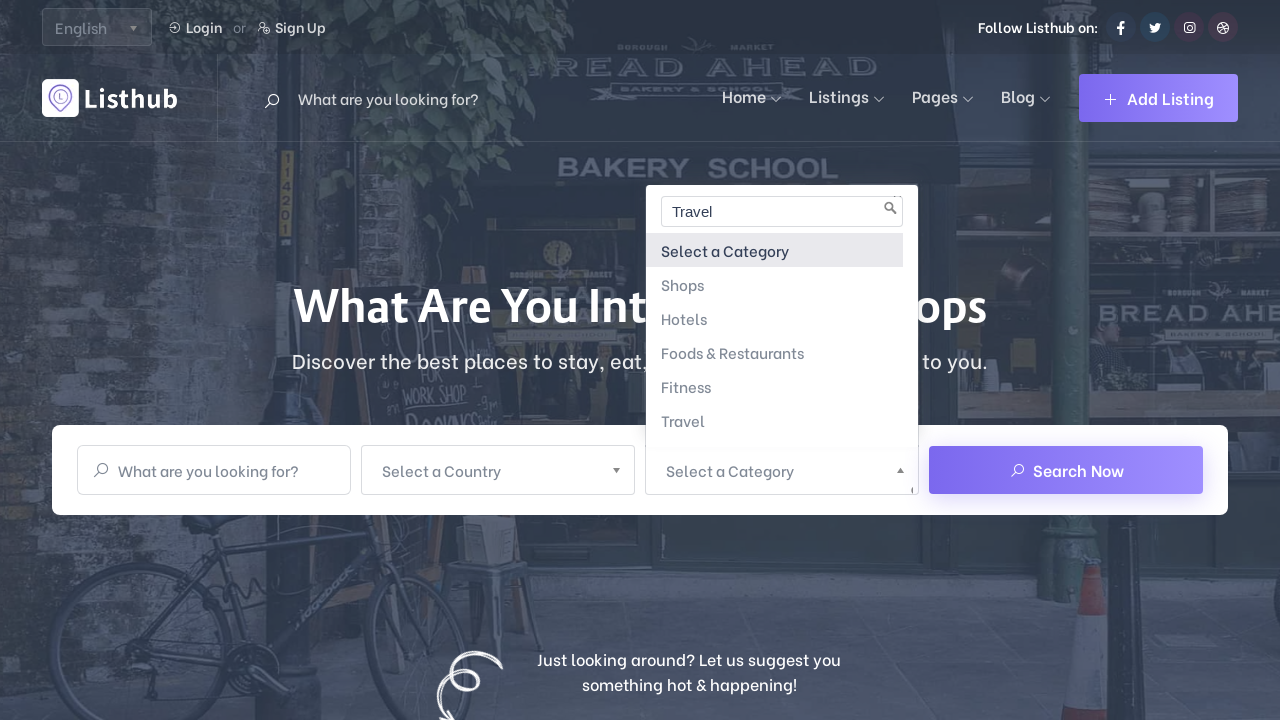

Waited 1 second for search results to appear
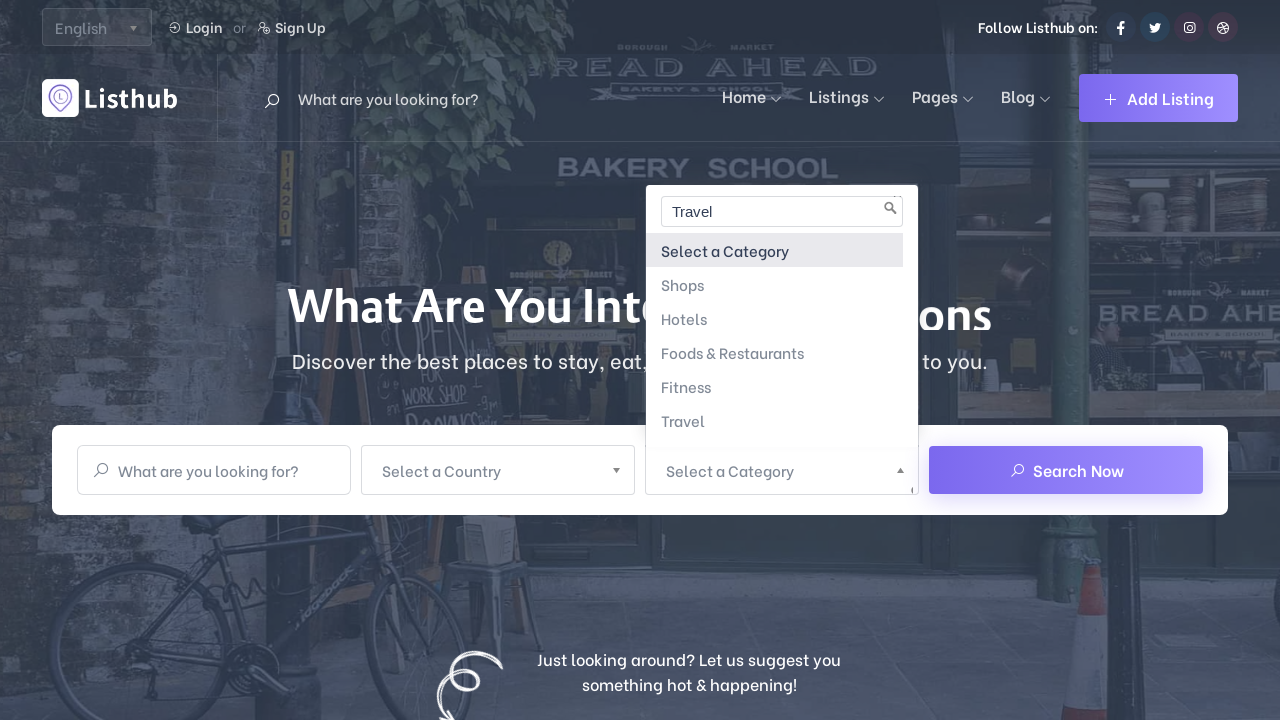

Pressed Enter to select the 'Travel' option from dropdown
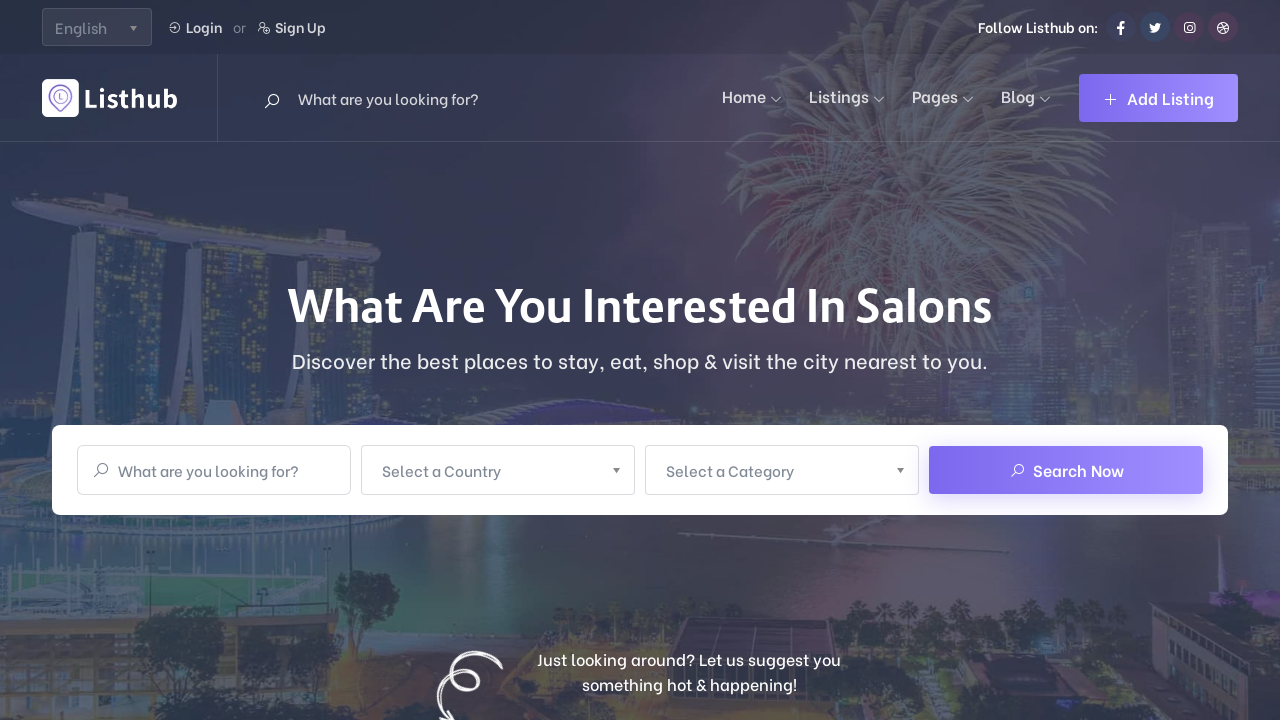

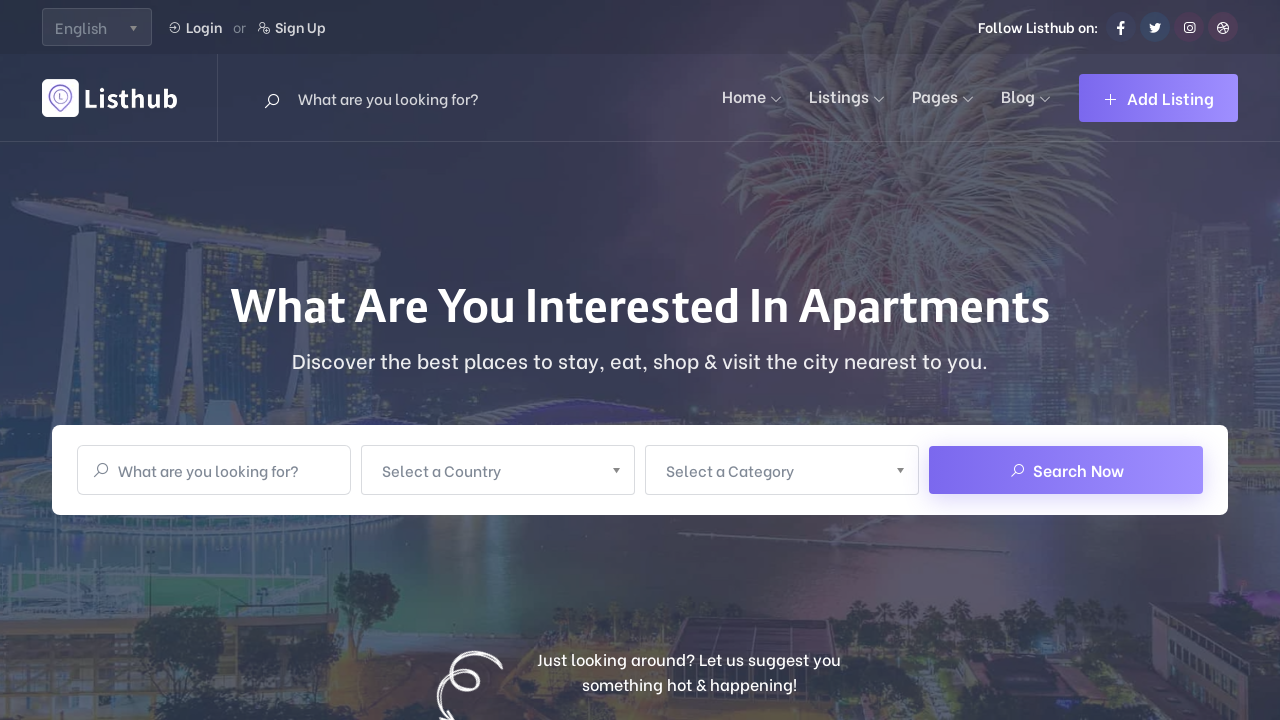